Tests JavaScript prompt alert functionality in W3Schools tryit editor by interacting with the alert dialog

Starting URL: https://www.w3schools.com/jsref/tryit.asp?filename=tryjsref_prompt

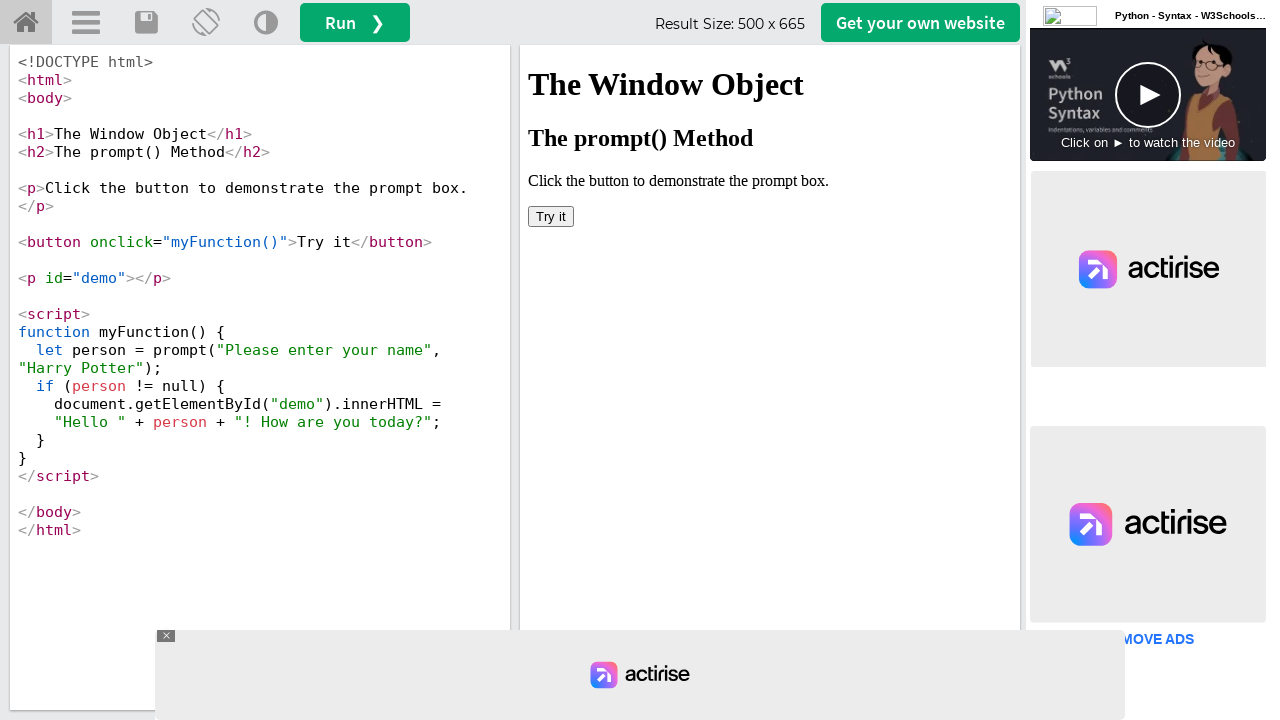

Located iframe#iframeResult containing the try it editor
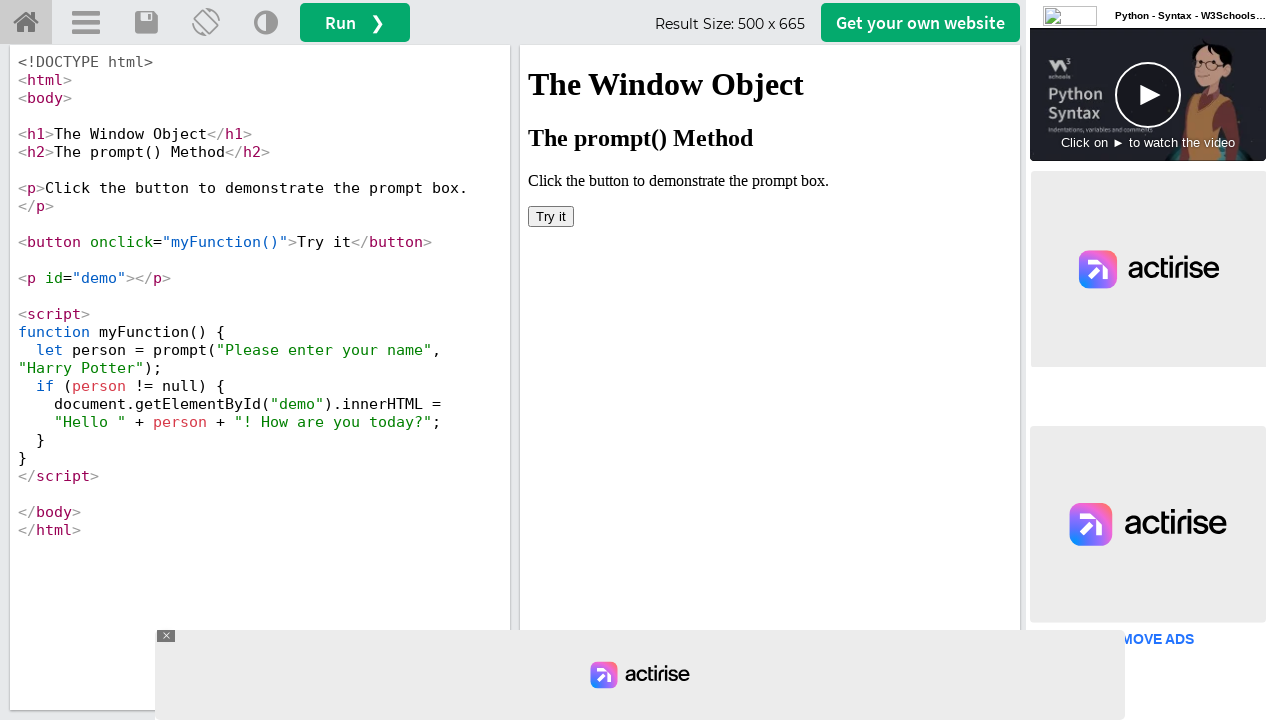

Clicked 'Try it' button to trigger the prompt dialog at (551, 216) on iframe#iframeResult >> internal:control=enter-frame >> button:has-text('Try it')
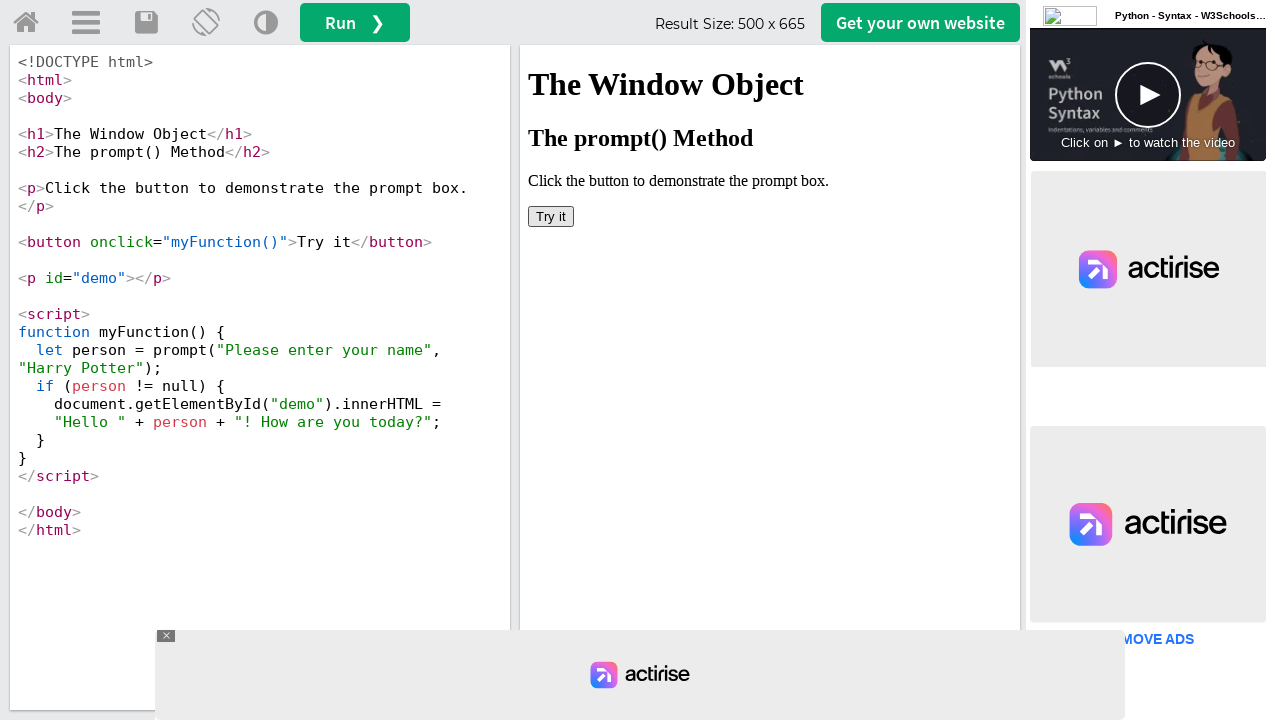

Set up dialog handler to accept prompt with message 'Hello TestUser! How are you today?'
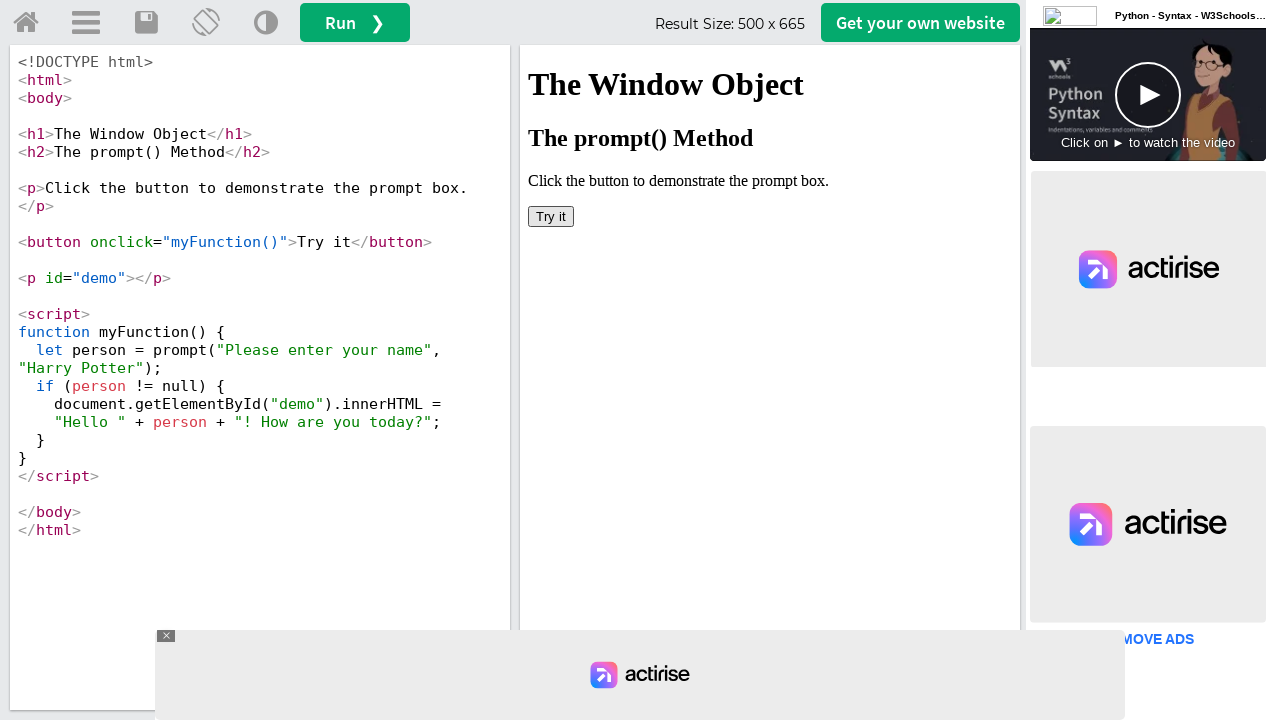

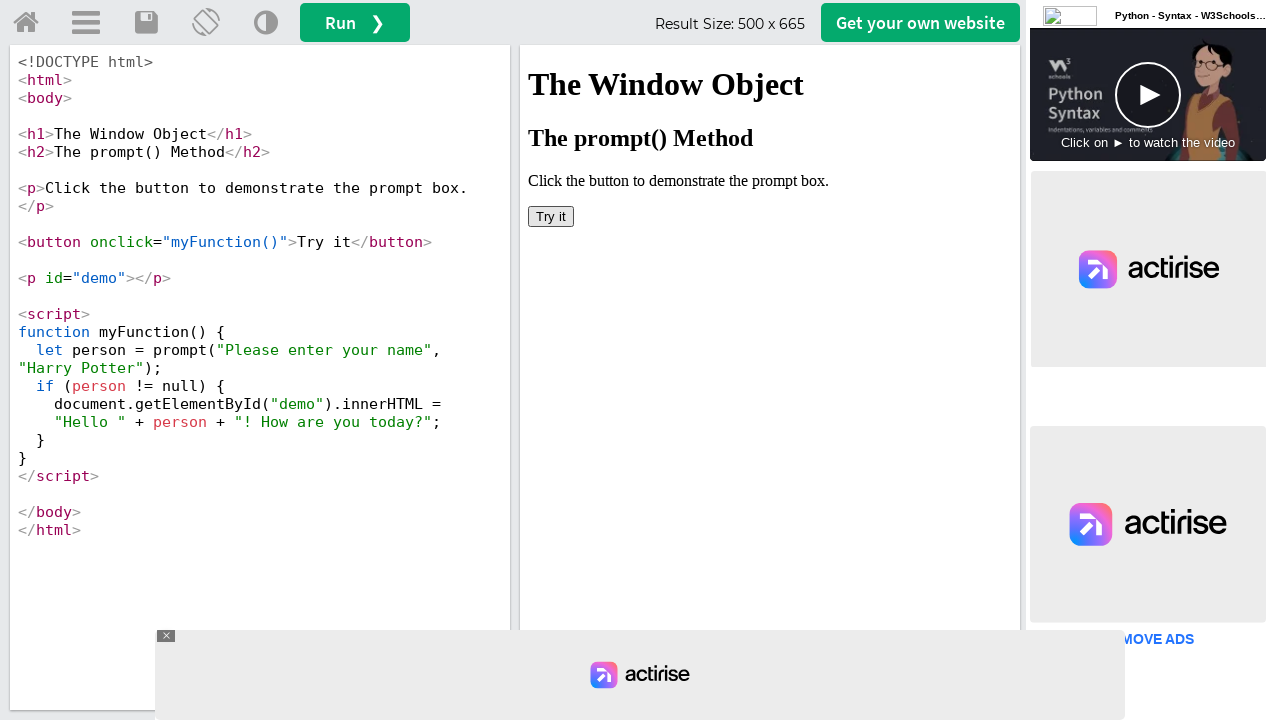